Tests single-select dropdown functionality by verifying that the dropdown is not multi-select and selecting an option

Starting URL: http://automationbykrishna.com/

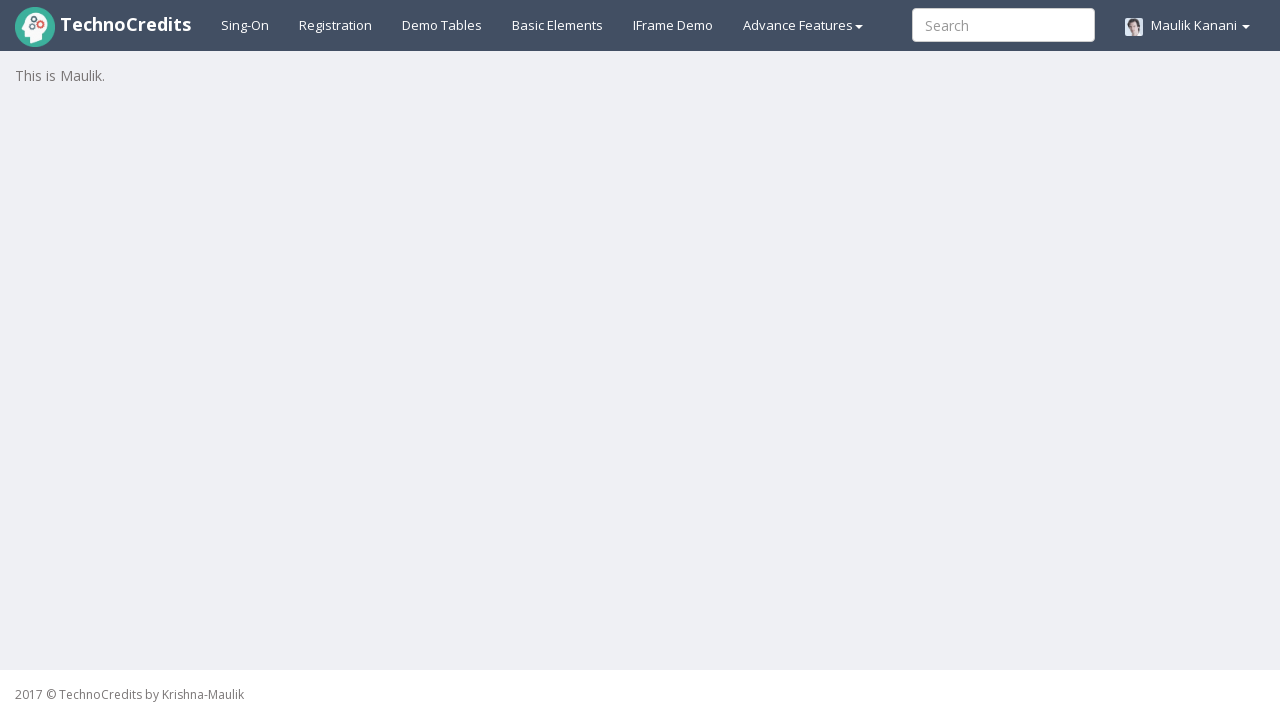

Clicked on Basic Elements link at (558, 25) on xpath=//a[@id='basicelements']
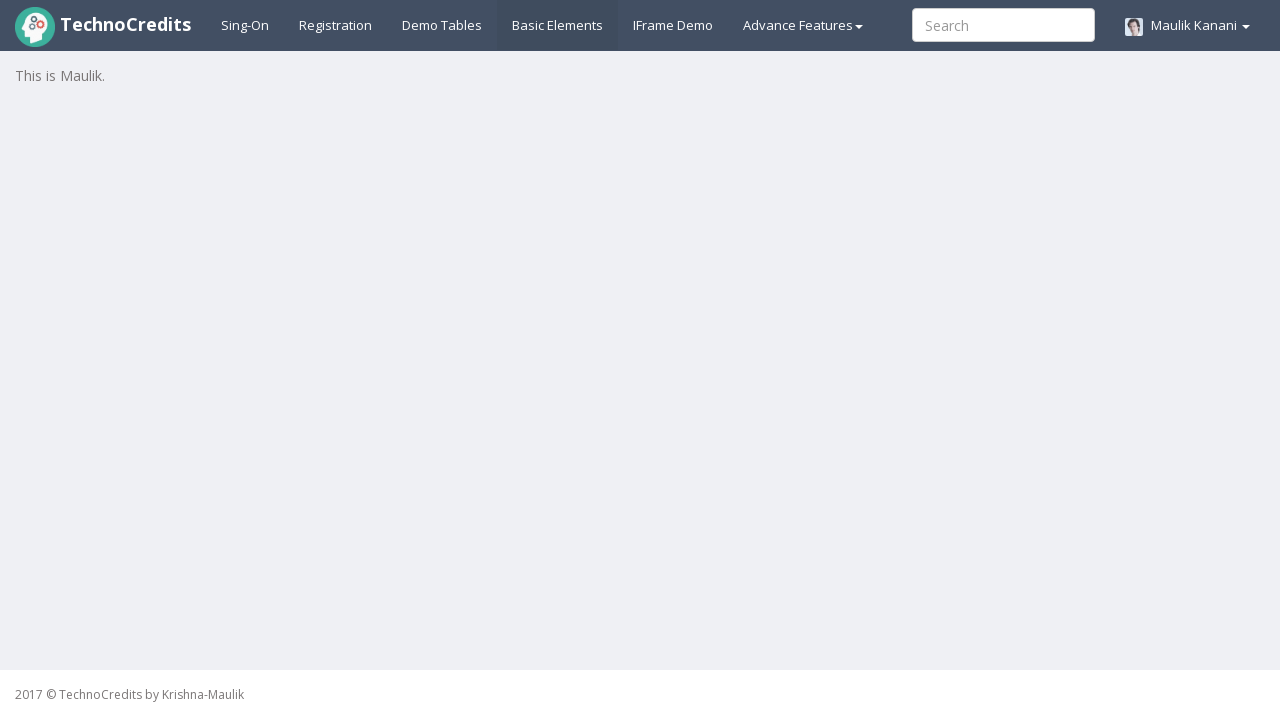

Waited for page to load
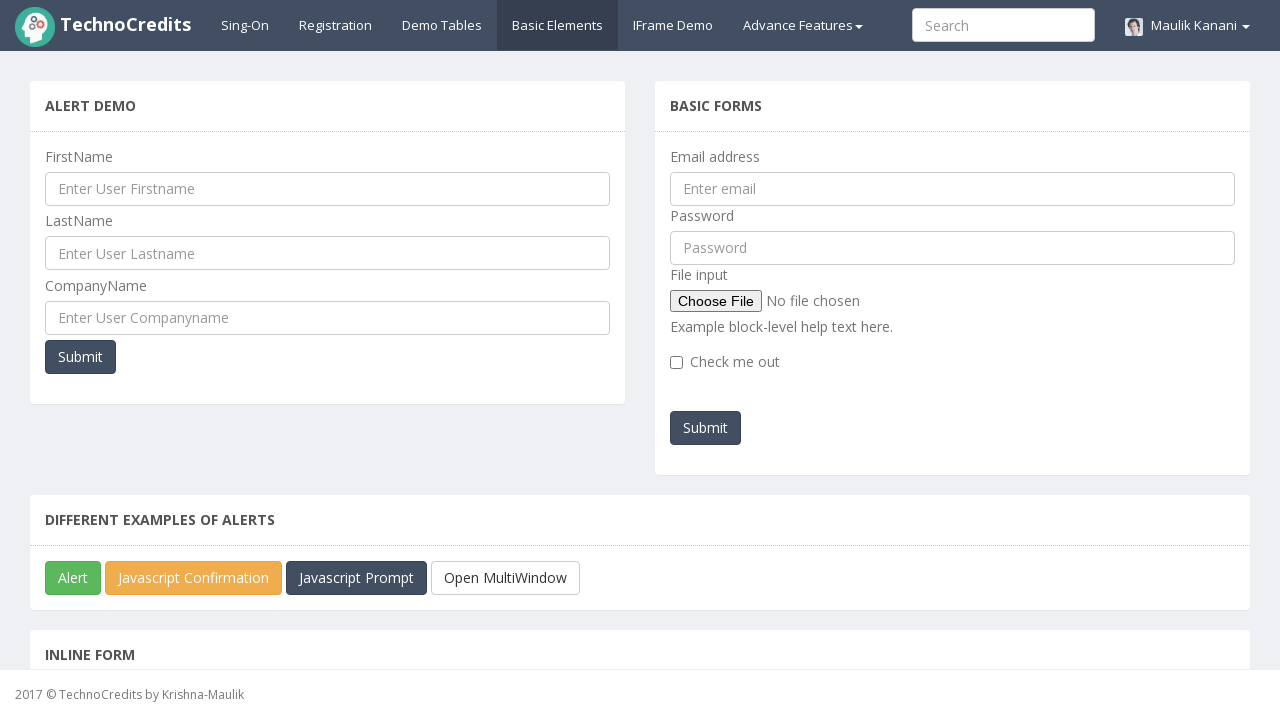

Scrolled to single-select dropdown element
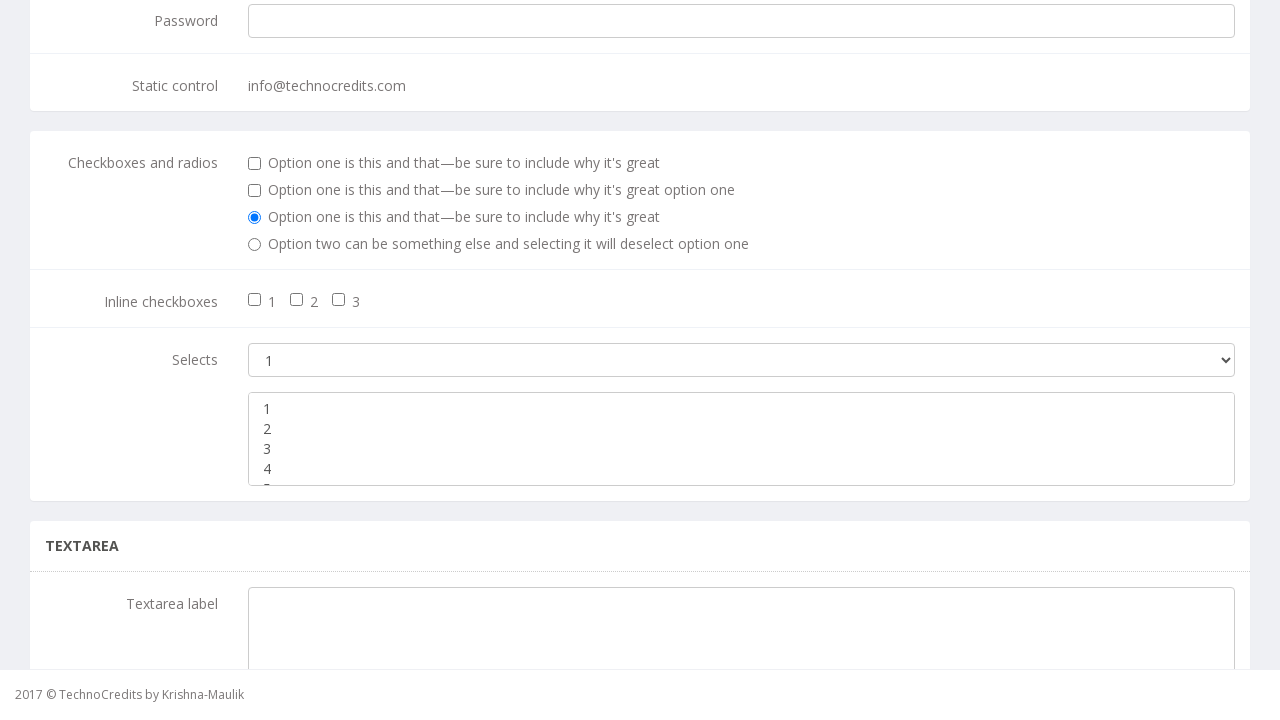

Selected option '4' from the dropdown on //select[@class='form-control m-bot15']
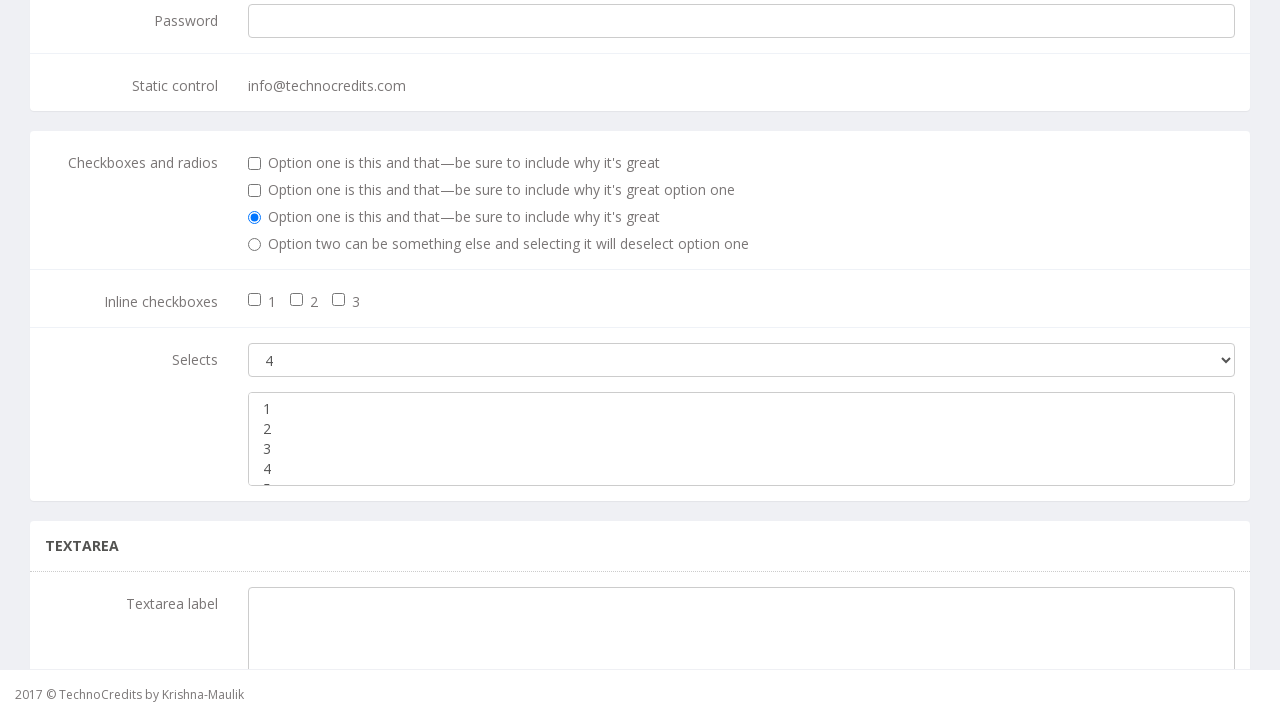

Retrieved selected value from dropdown
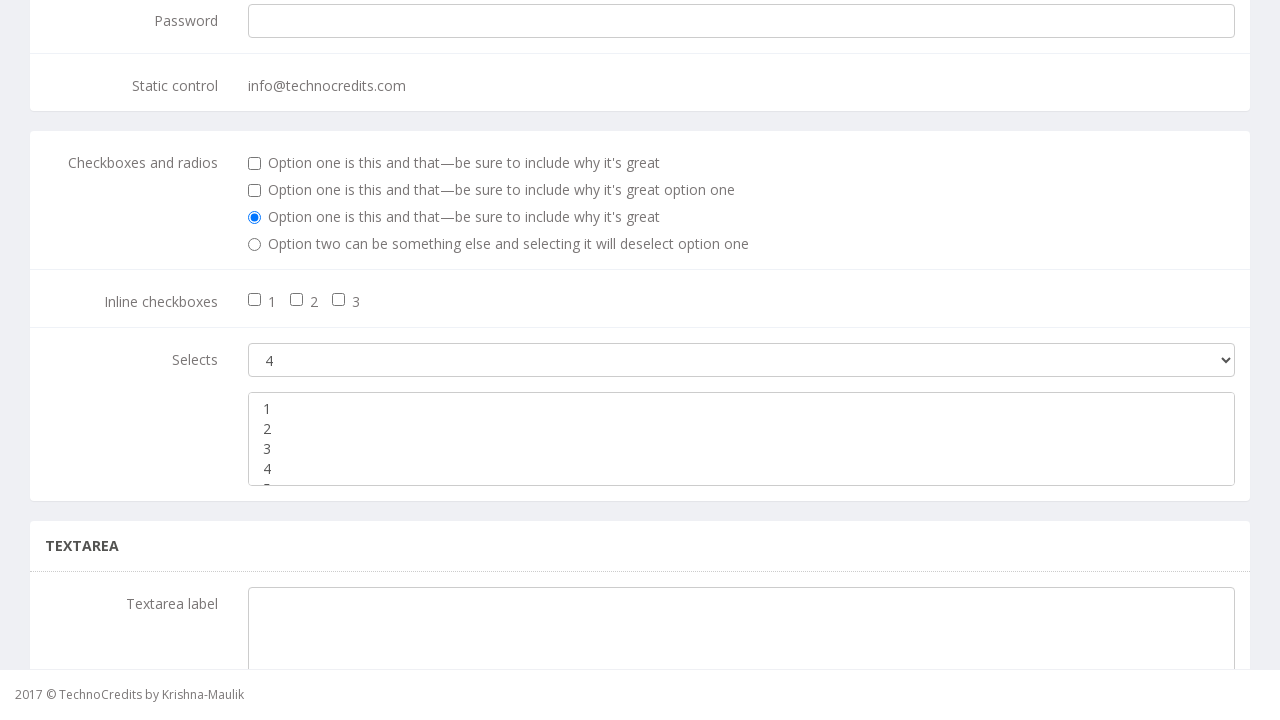

Verified that dropdown selection is '4' - assertion passed
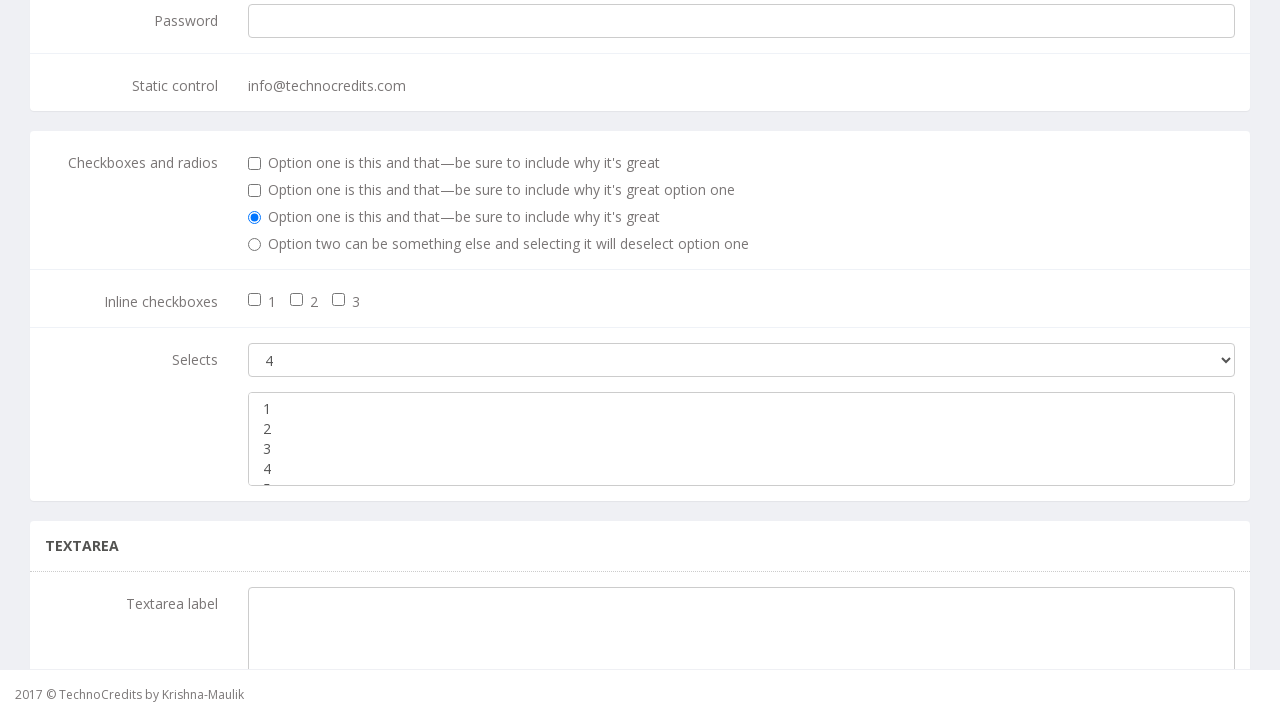

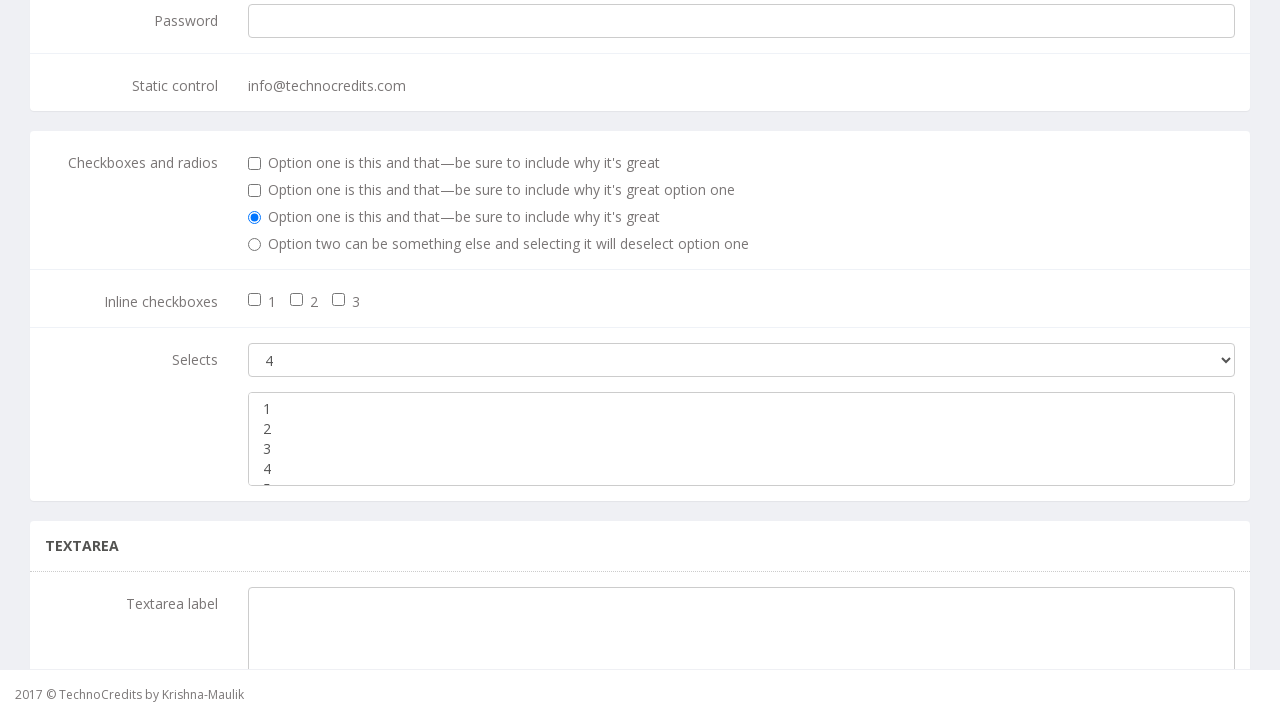